Tests the textarea by entering "Maven" and submitting the form, then verifying the confirmation message

Starting URL: https://www.selenium.dev/selenium/web/web-form.html

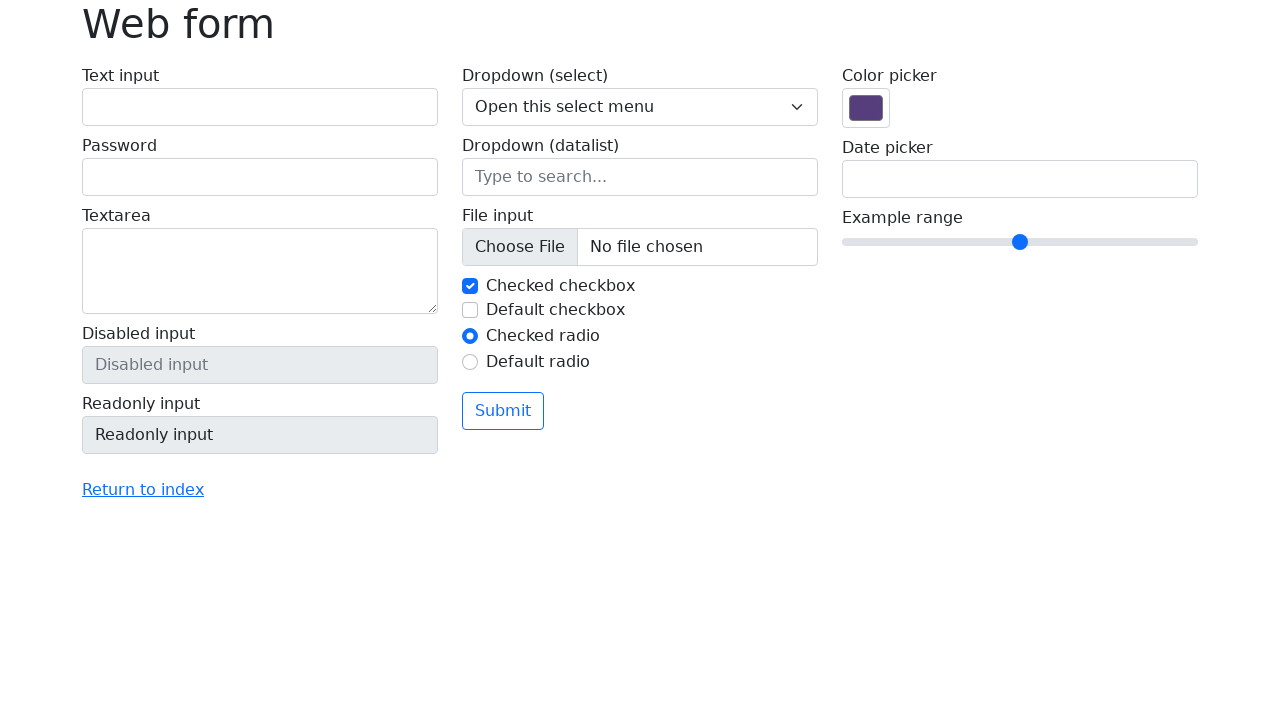

Navigated to web form page
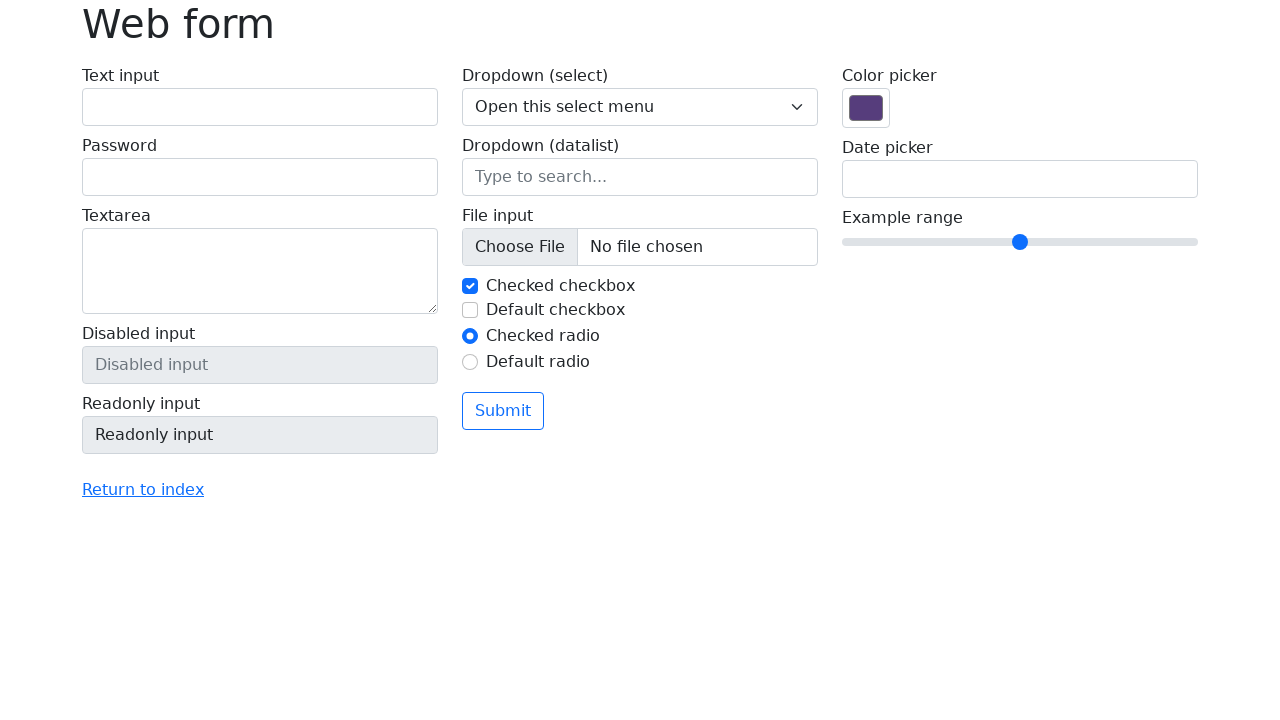

Filled textarea with 'Maven' on textarea[name='my-textarea']
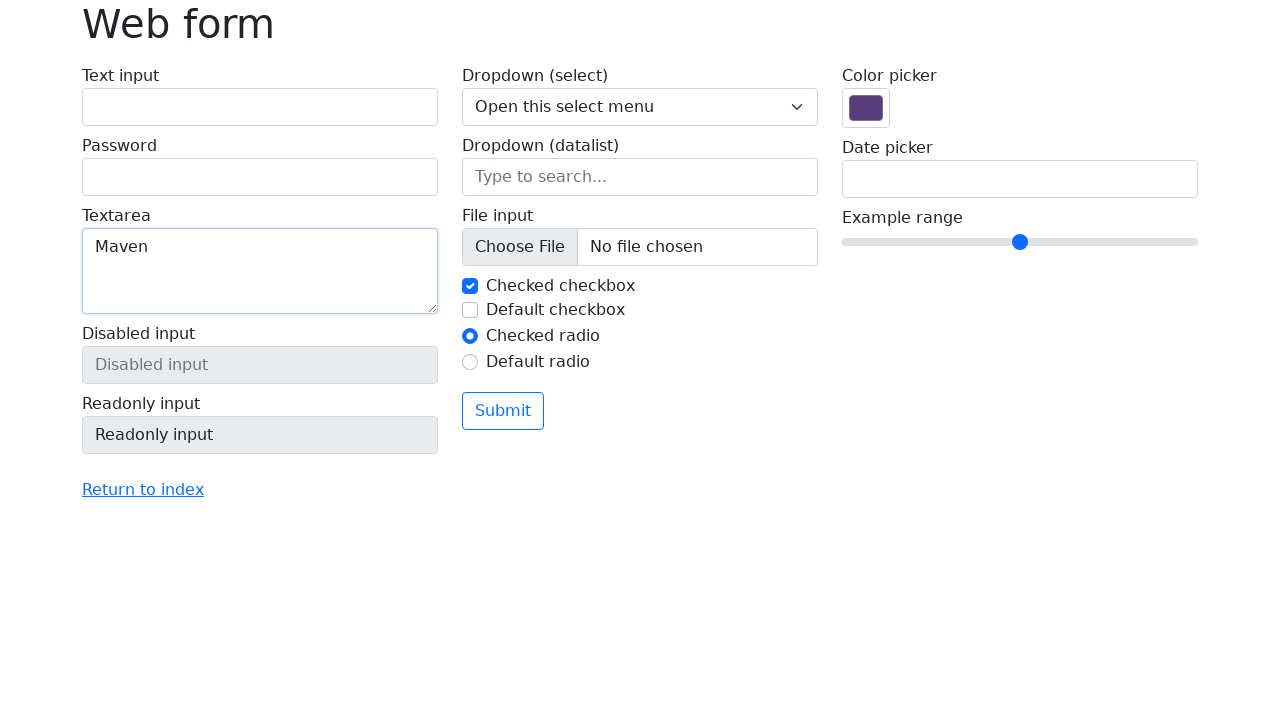

Clicked submit button at (503, 411) on button
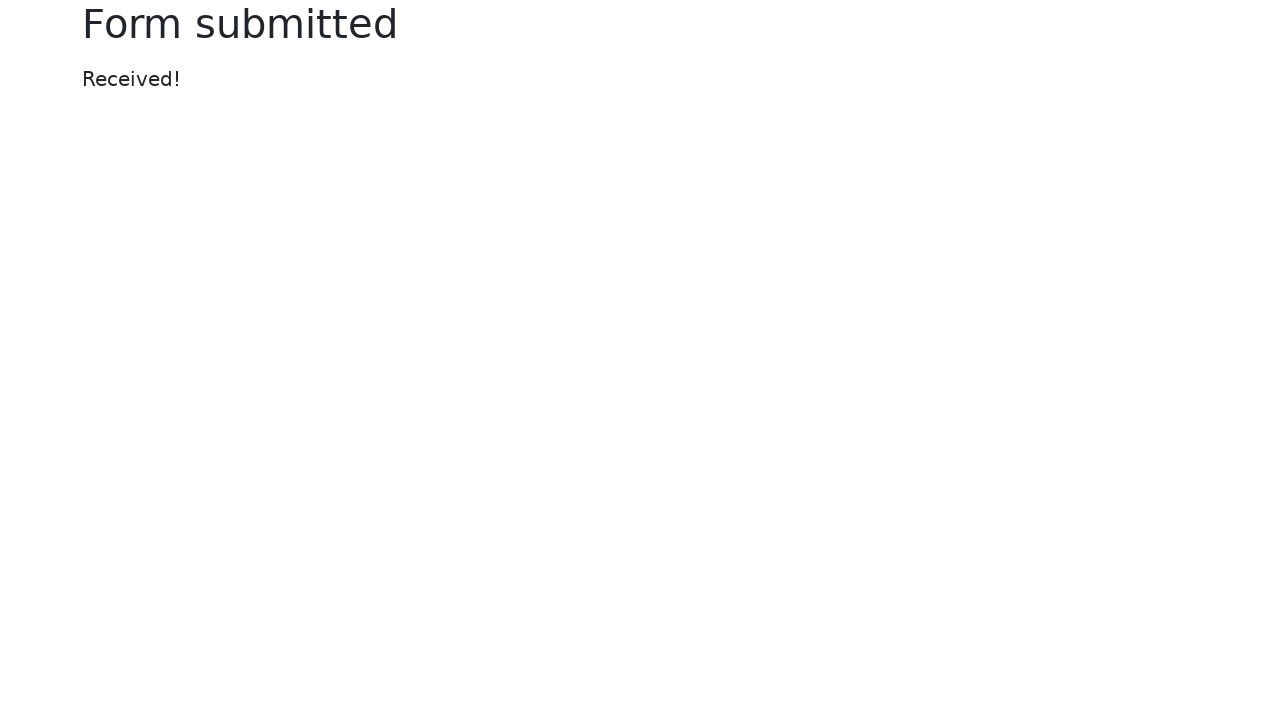

Verified confirmation message displays 'Received!'
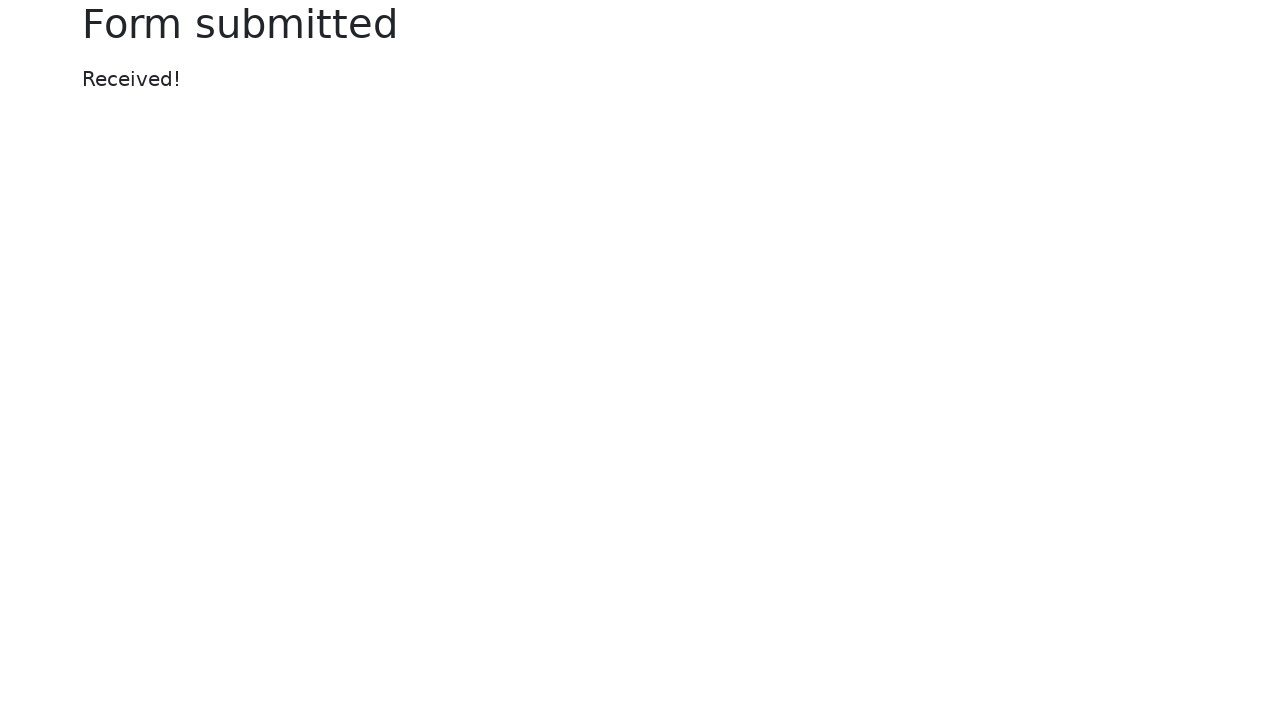

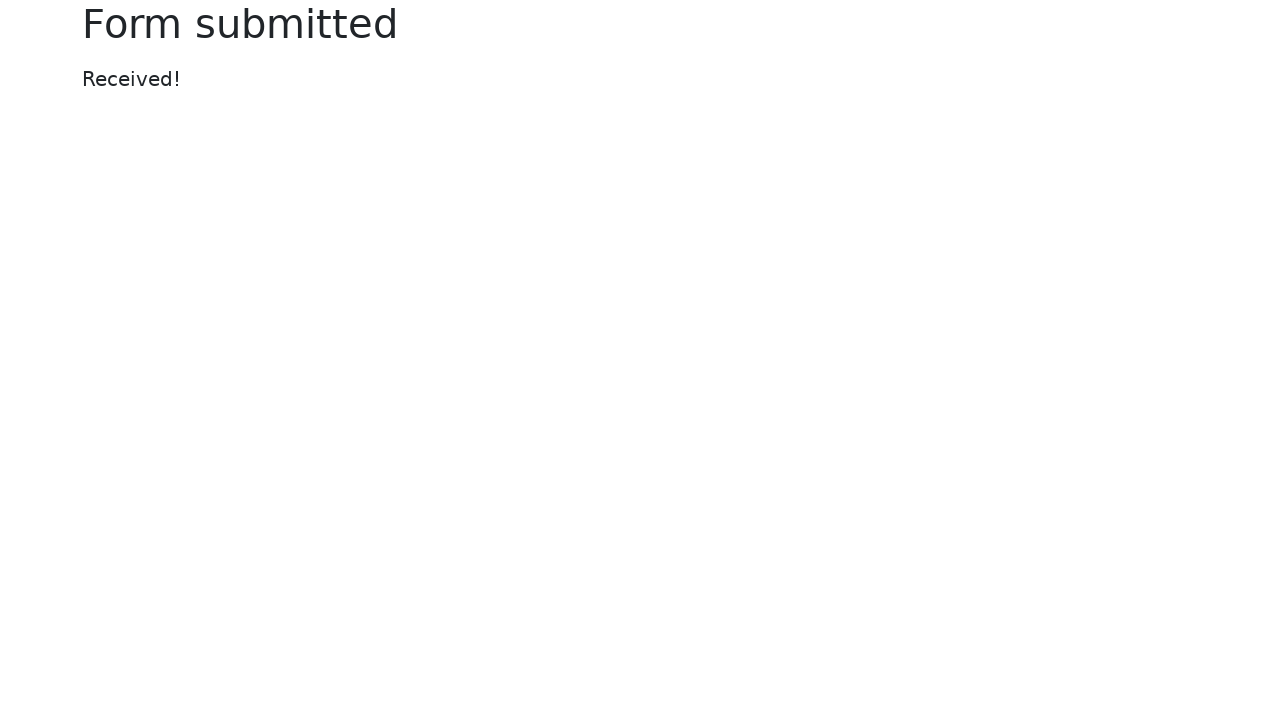